Tests the Instagram downloader service by entering an Instagram post URL into the search form and submitting it to retrieve results.

Starting URL: https://igdownloader.com/

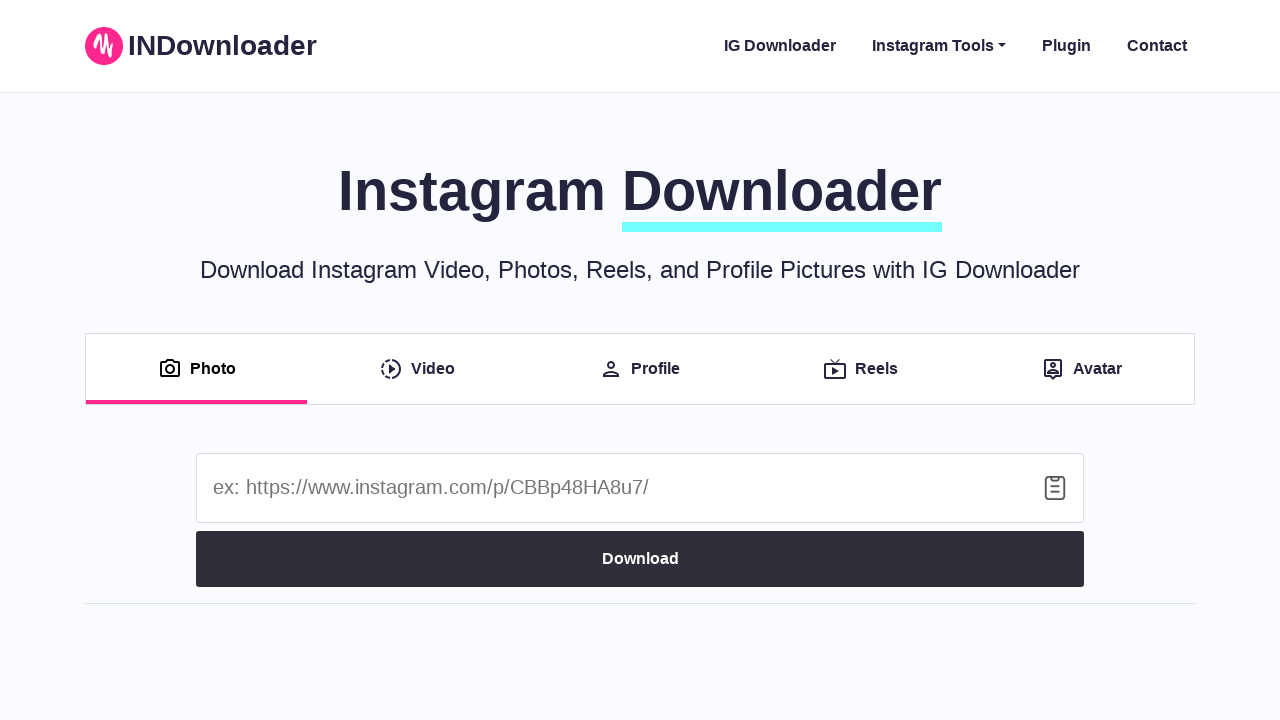

Filled Instagram post URL into search form on #photo > div > form > div > input
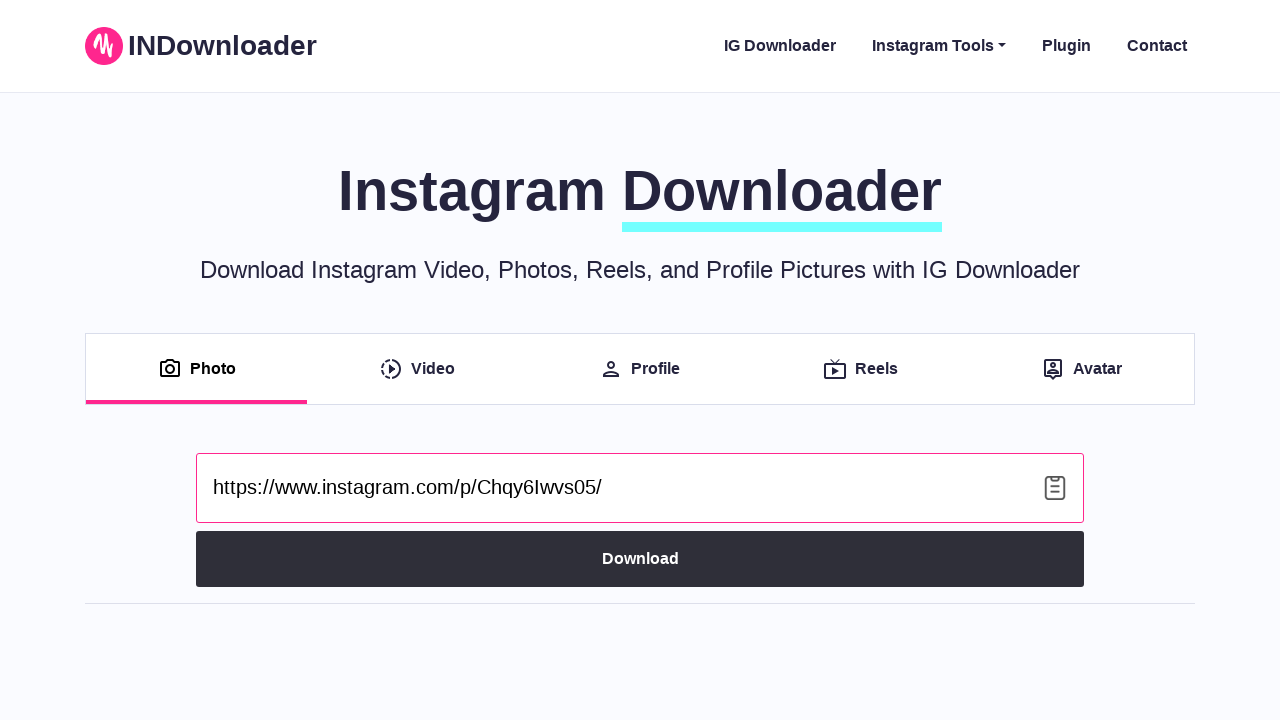

Submitted form by pressing Enter on #photo > div > form > div > input
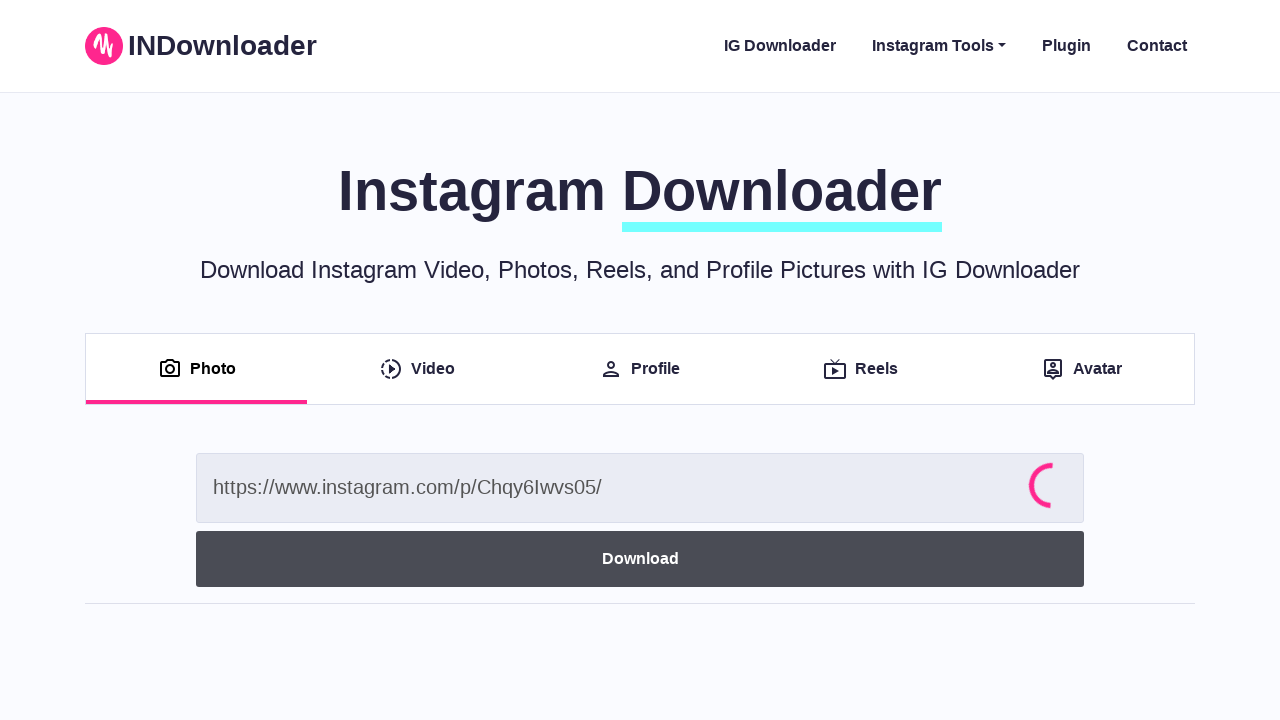

Waited for results to load successfully
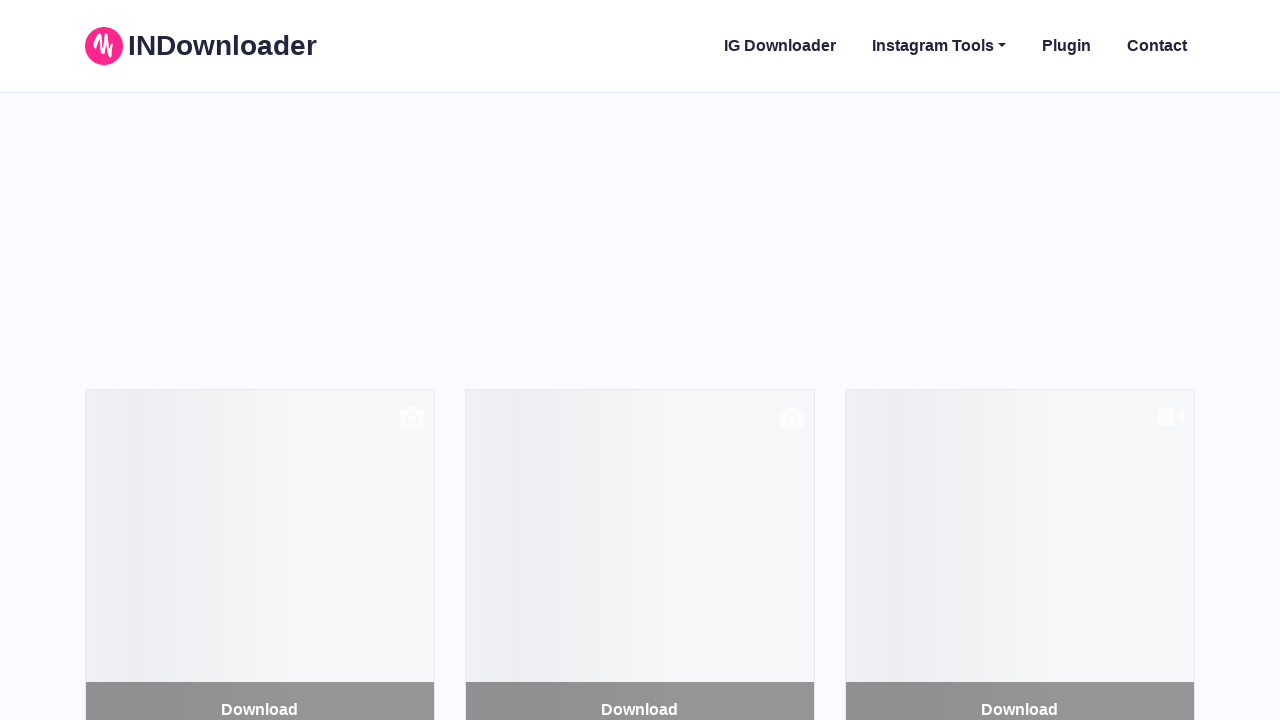

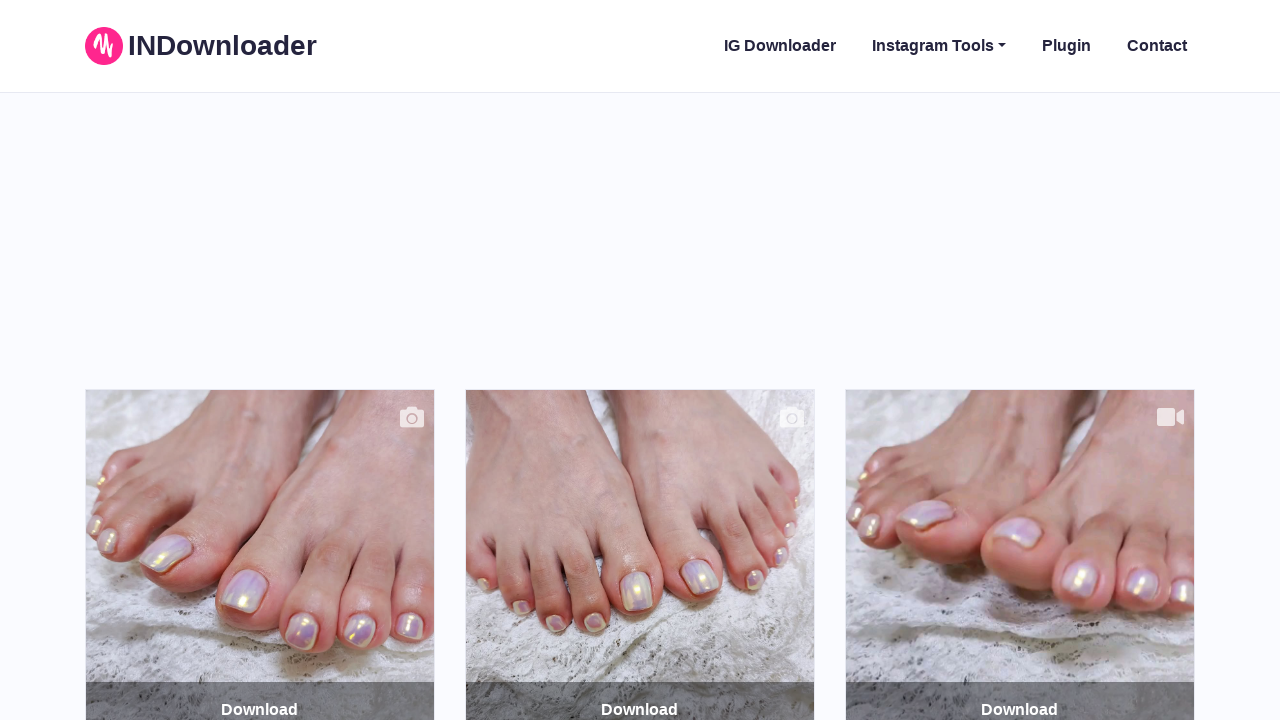